Tests iframe handling by switching to an iframe and clicking a button that triggers a JavaScript alert on W3Schools

Starting URL: https://www.w3schools.com/jsref/tryit.asp?filename=tryjsref_alert

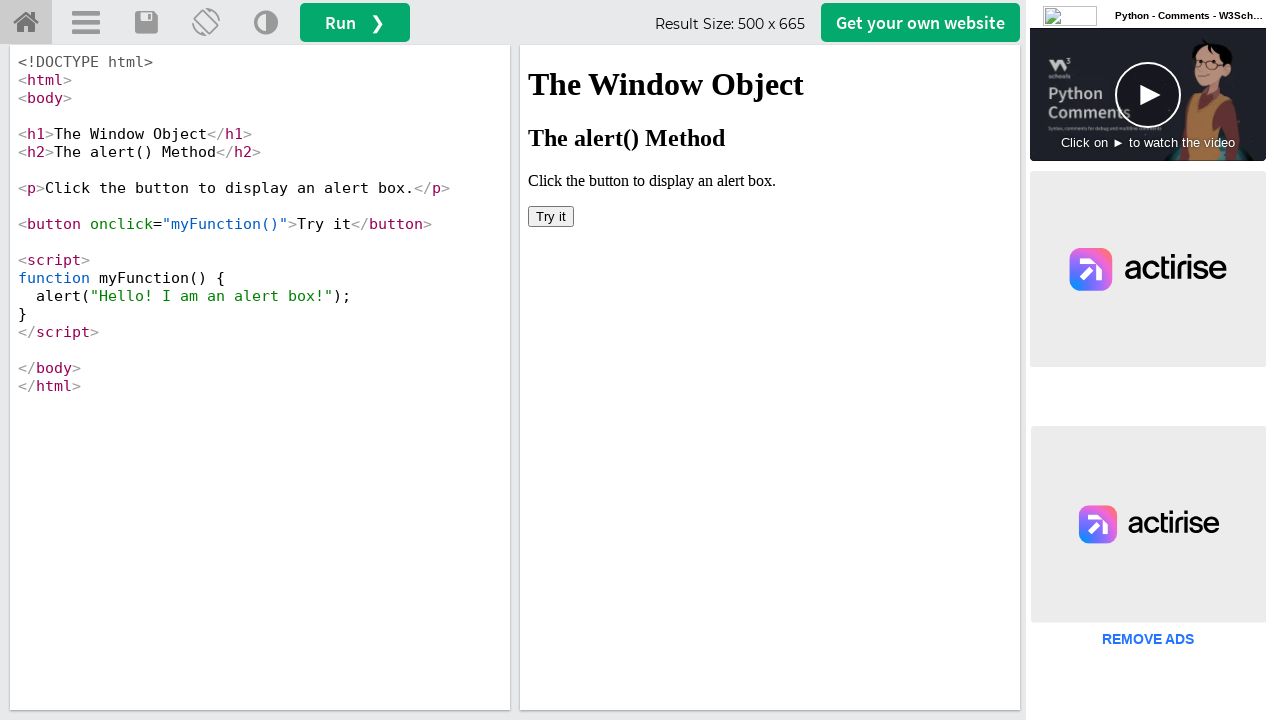

Located iframe with id 'iframeResult'
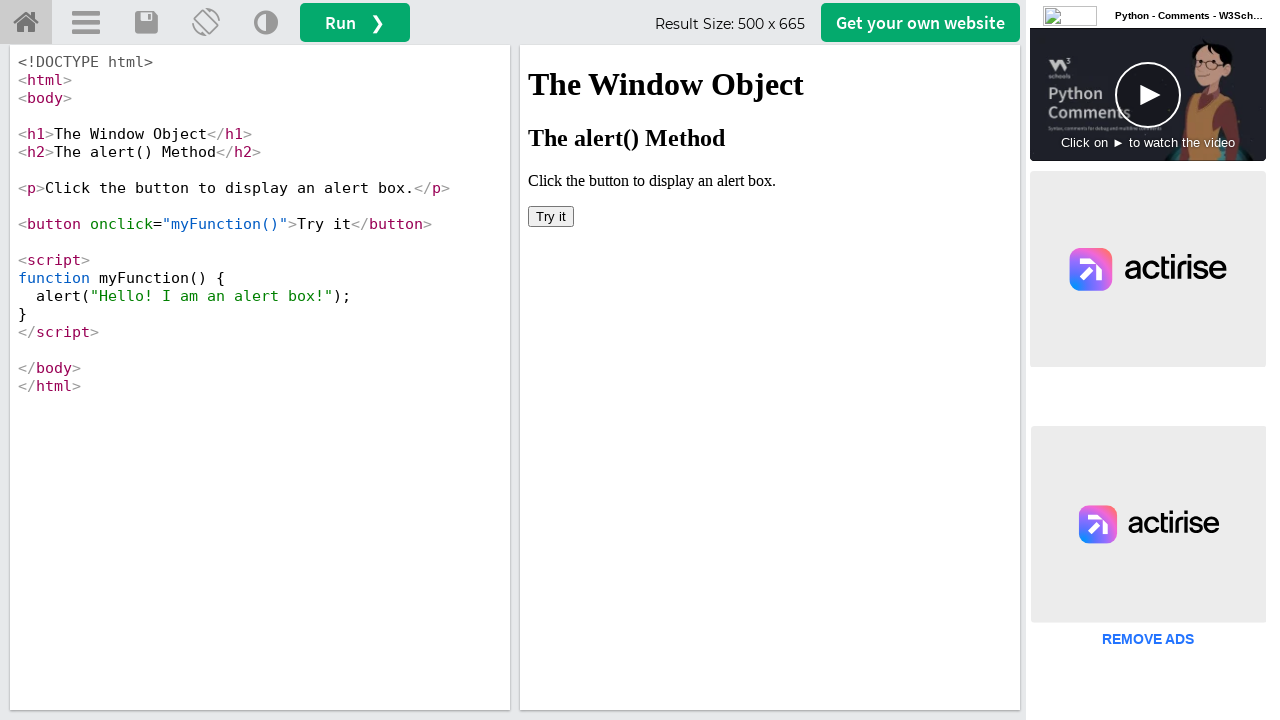

Clicked button inside iframe to trigger alert at (551, 216) on #iframeResult >> internal:control=enter-frame >> body button
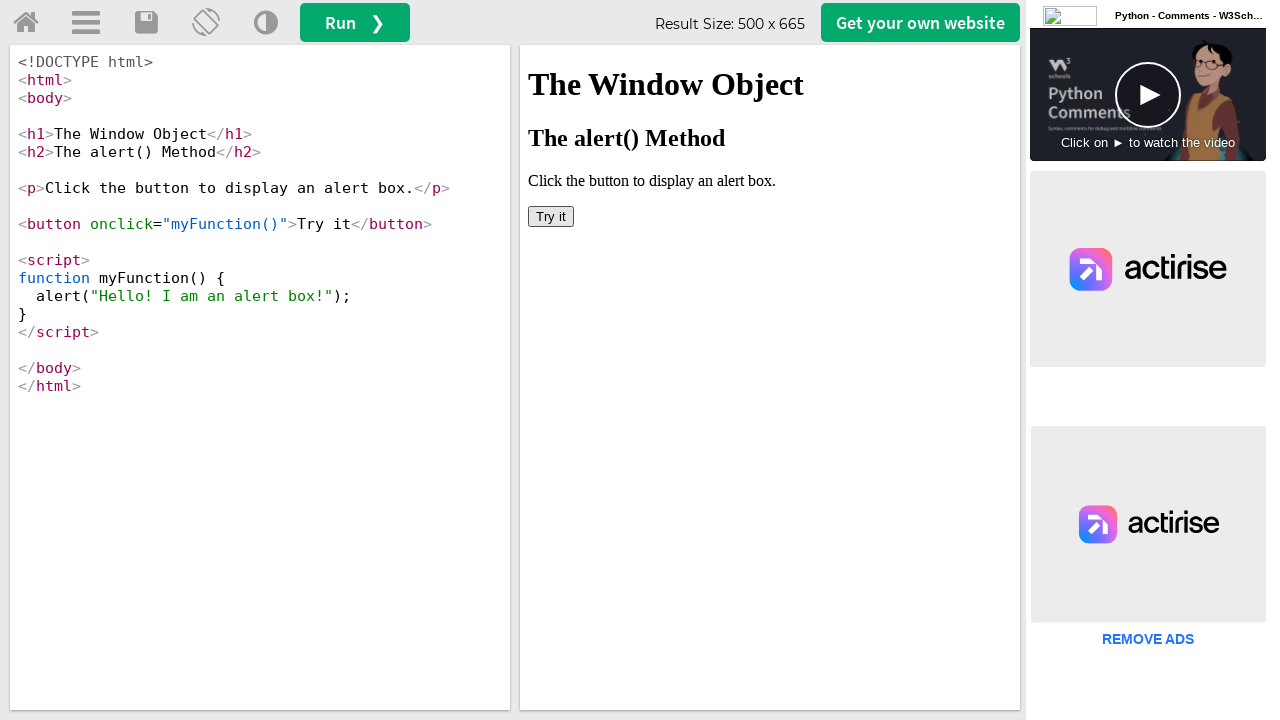

Set up dialog handler to accept JavaScript alert
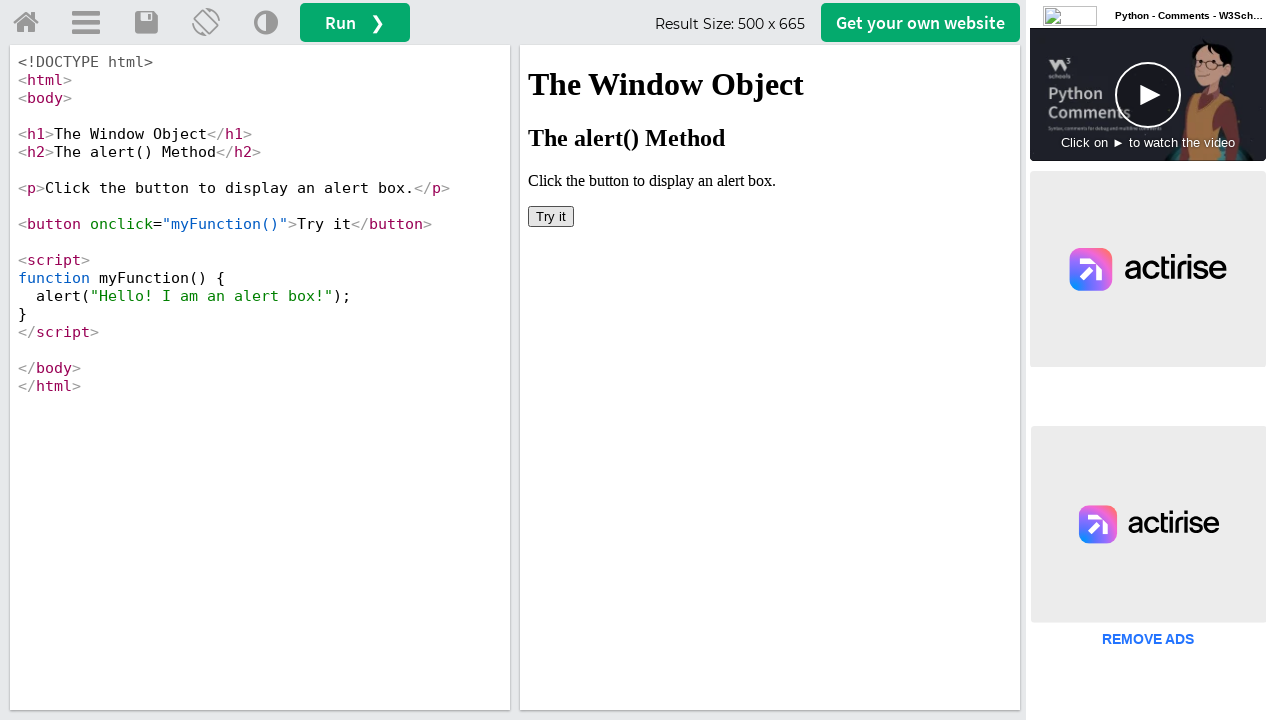

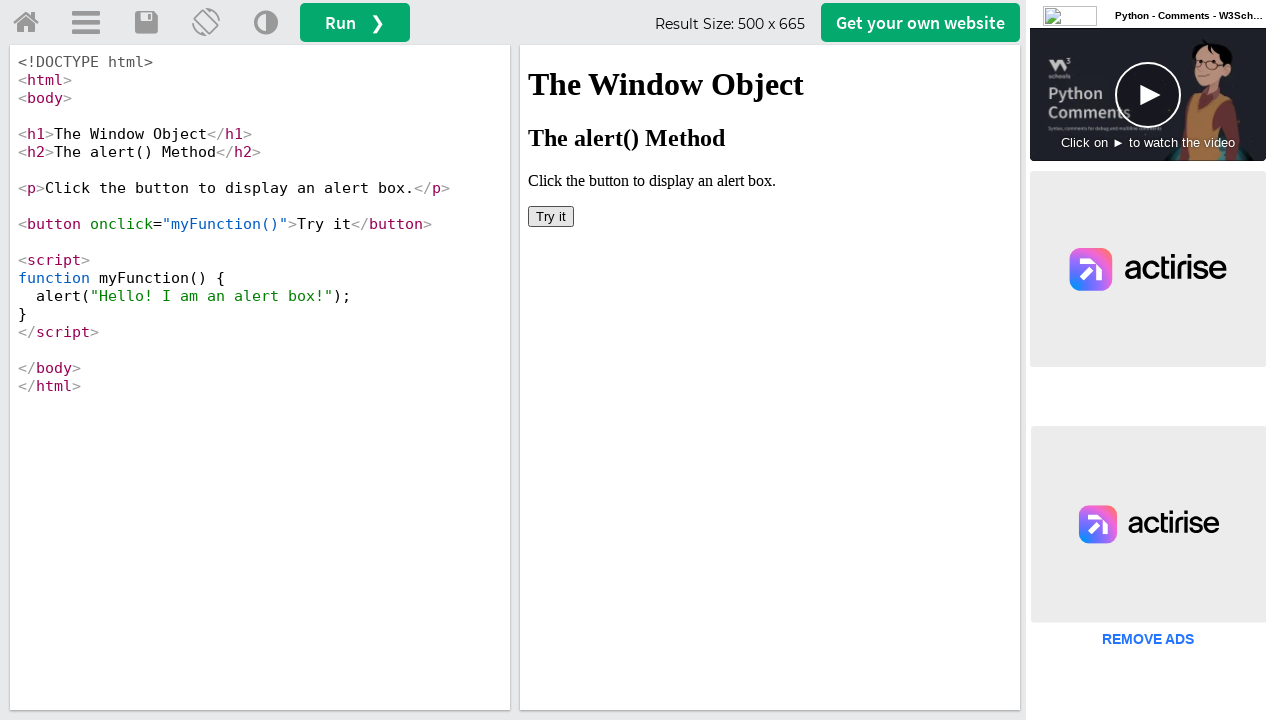